Tests checkbox functionality by clicking on three checkboxes on a form testing page

Starting URL: https://formy-project.herokuapp.com/checkbox

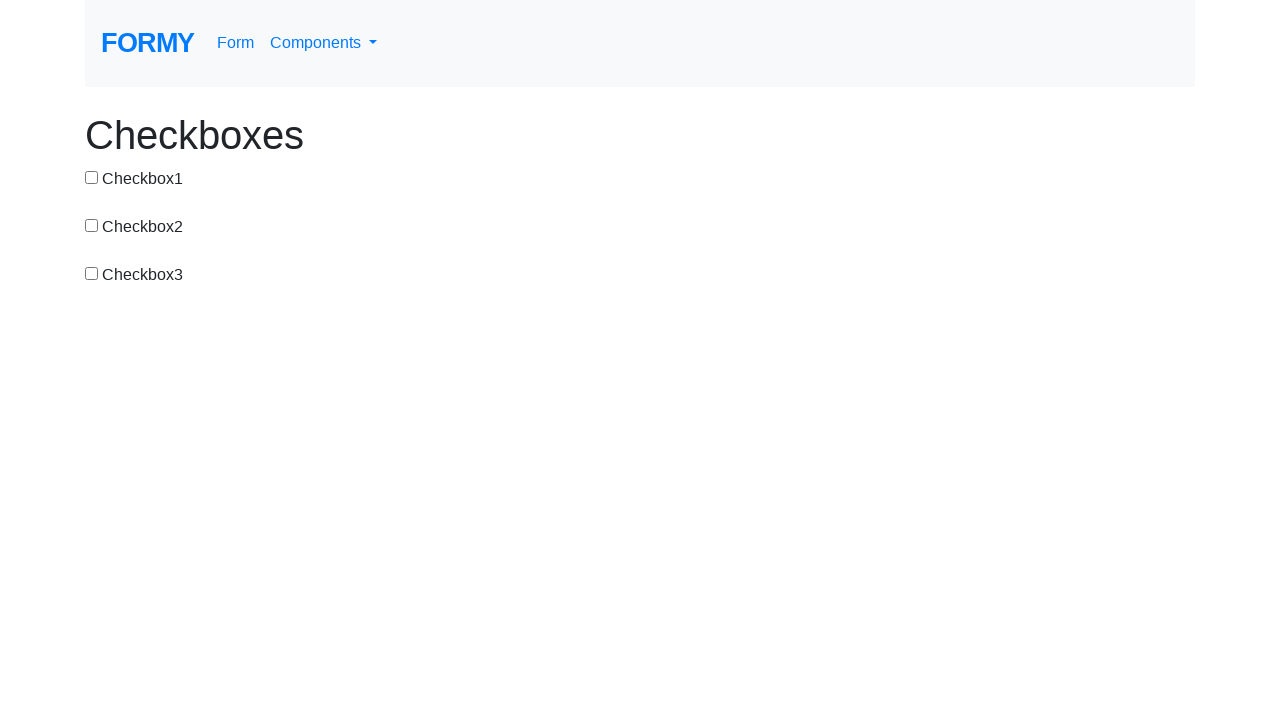

Clicked on first checkbox at (92, 177) on #checkbox-1
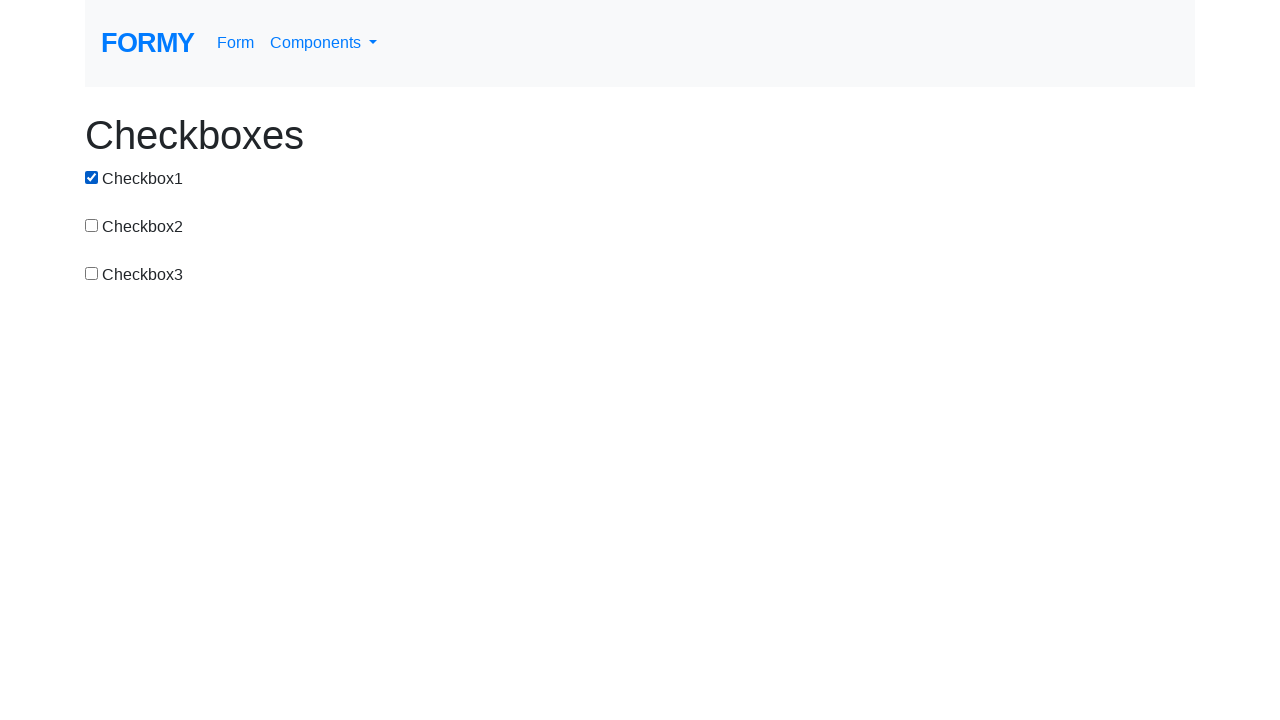

Clicked on second checkbox at (92, 225) on #checkbox-2
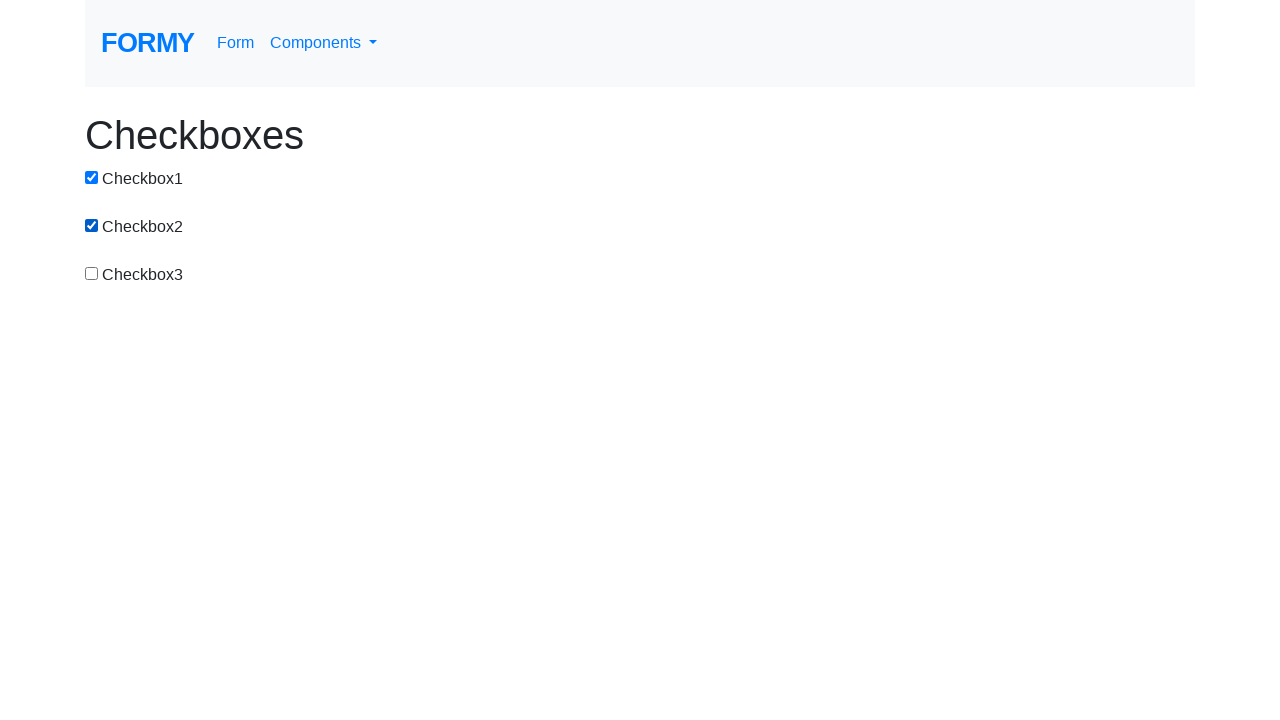

Clicked on third checkbox at (92, 273) on #checkbox-3
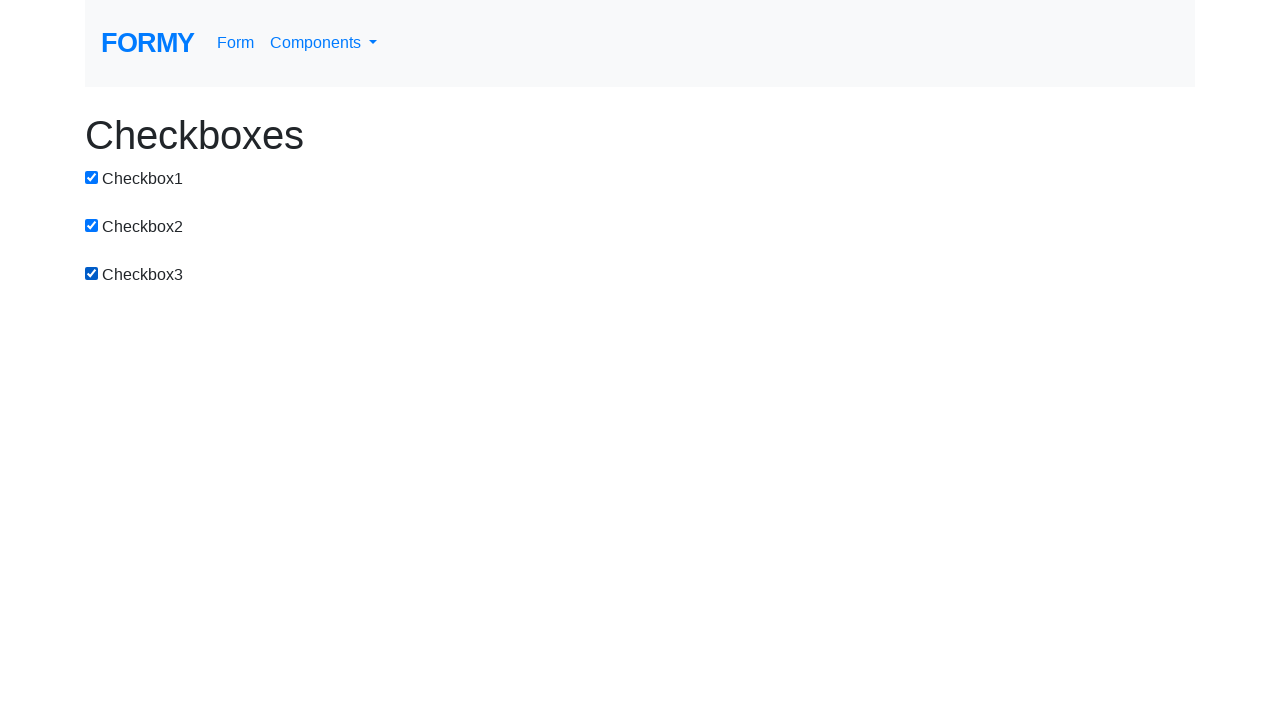

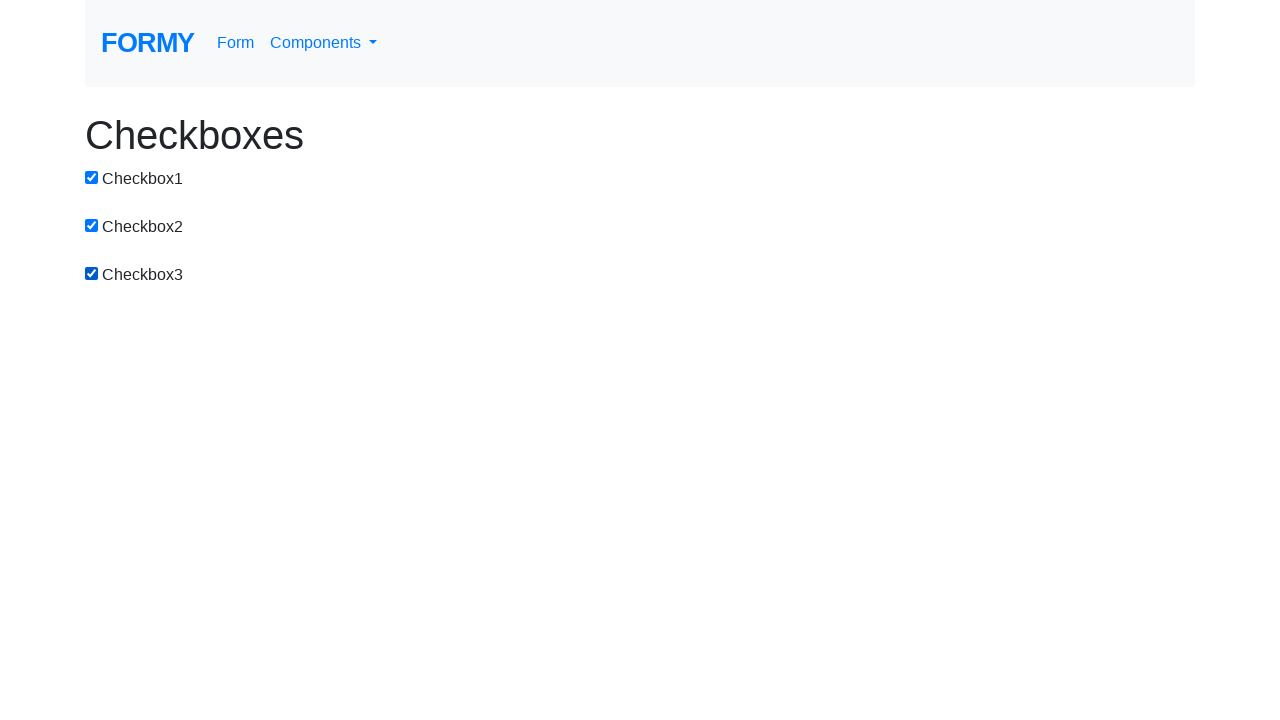